Tests the Add/Remove Elements functionality by clicking the Add Element button, verifying the Delete button appears, clicking Delete, and verifying the page heading is still visible

Starting URL: https://the-internet.herokuapp.com/add_remove_elements/

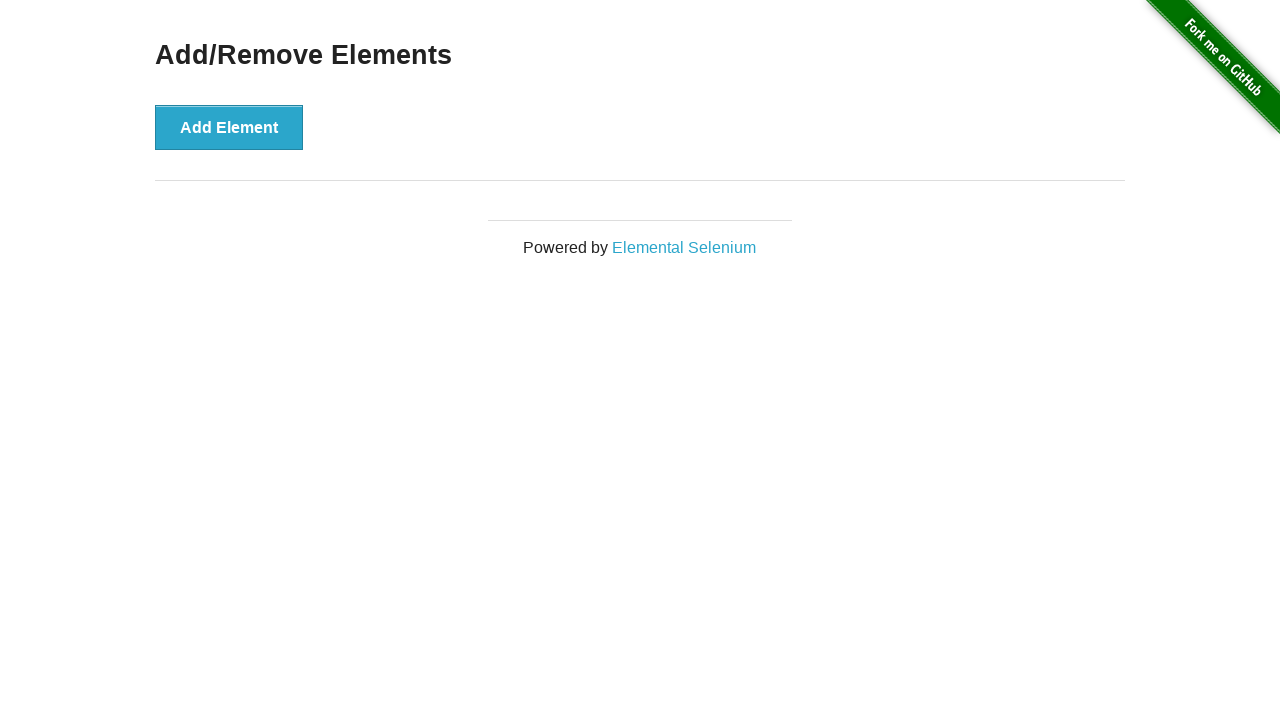

Clicked the Add Element button at (229, 127) on button[onclick='addElement()']
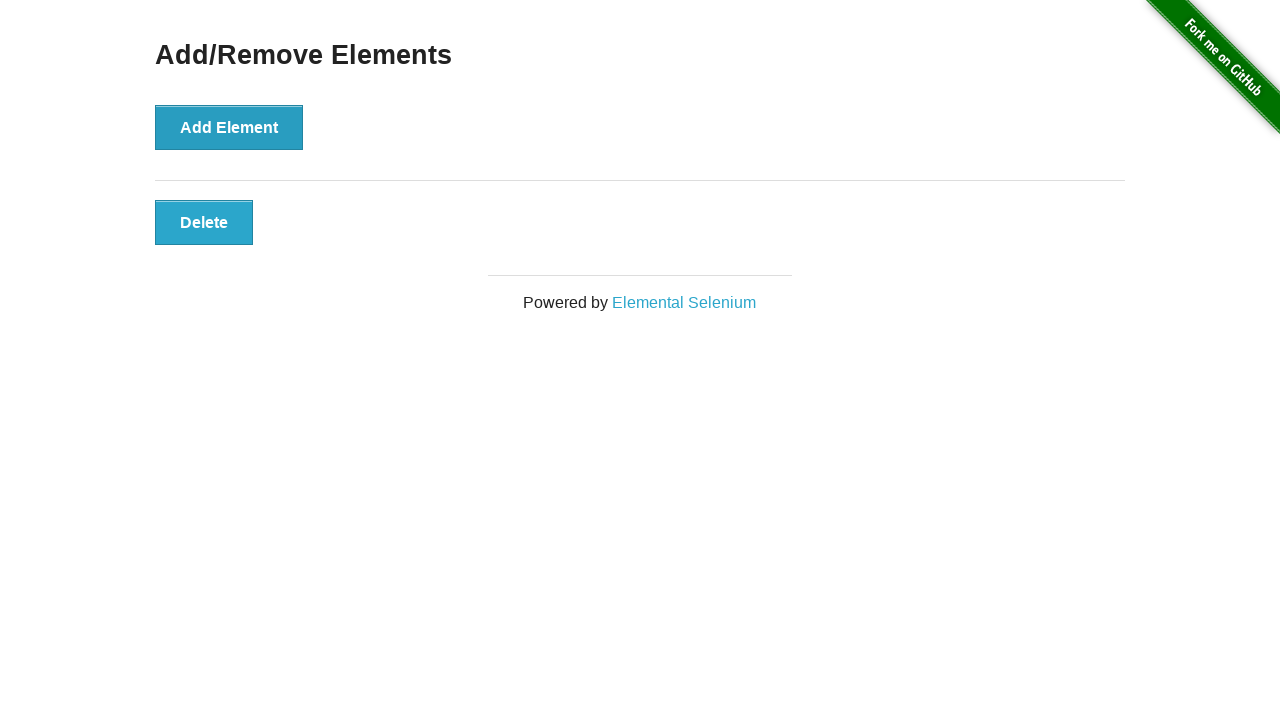

Delete button appeared and is now visible
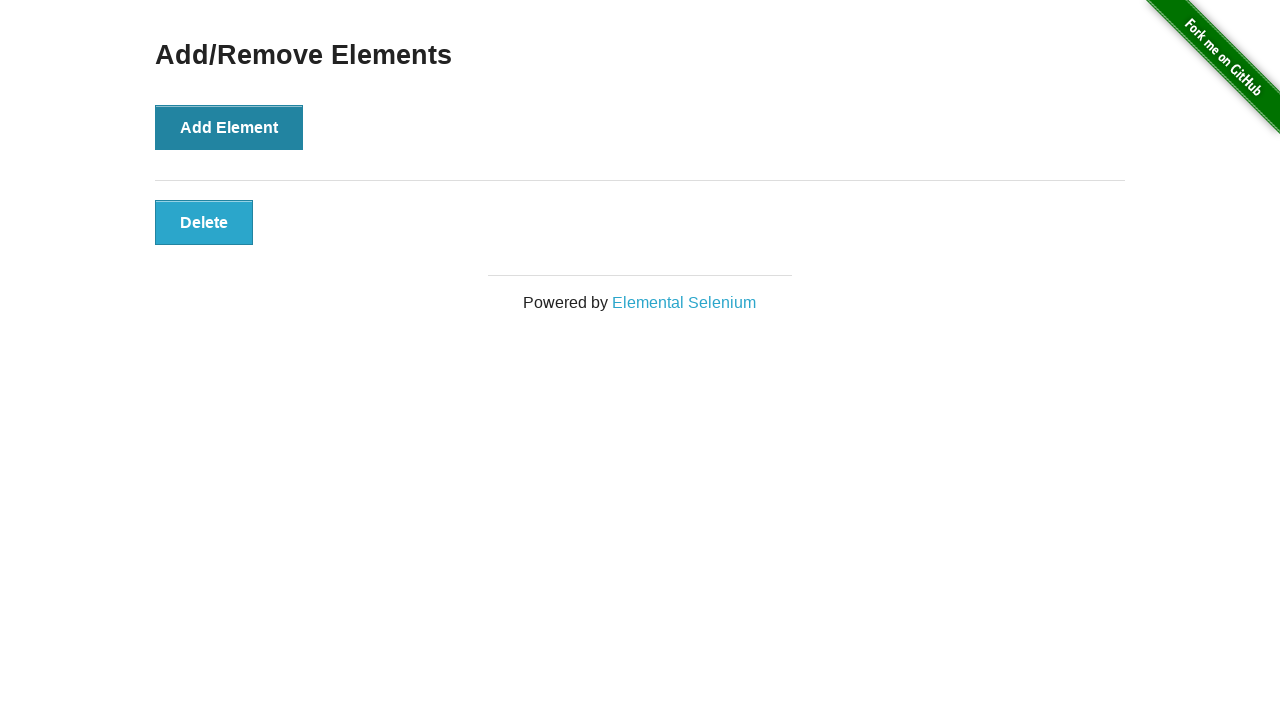

Clicked the Delete button at (204, 222) on button[onclick='deleteElement()']
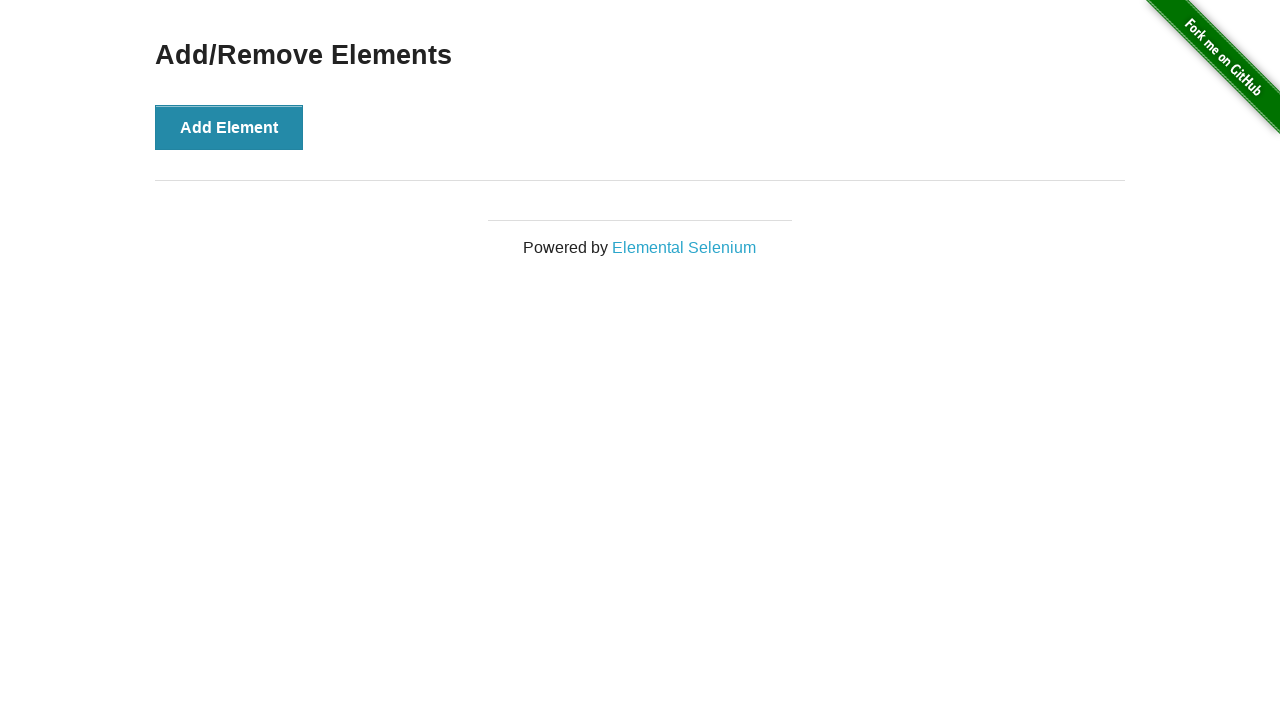

Verified the Add/Remove Elements heading is still visible
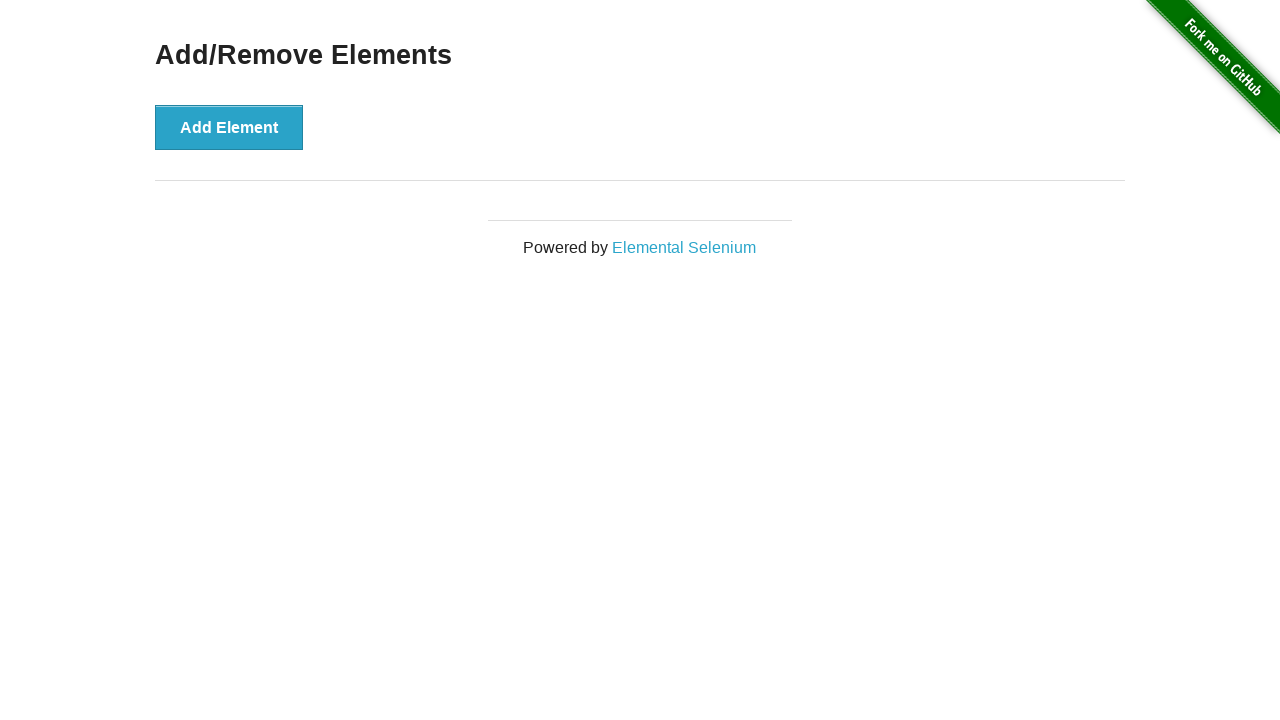

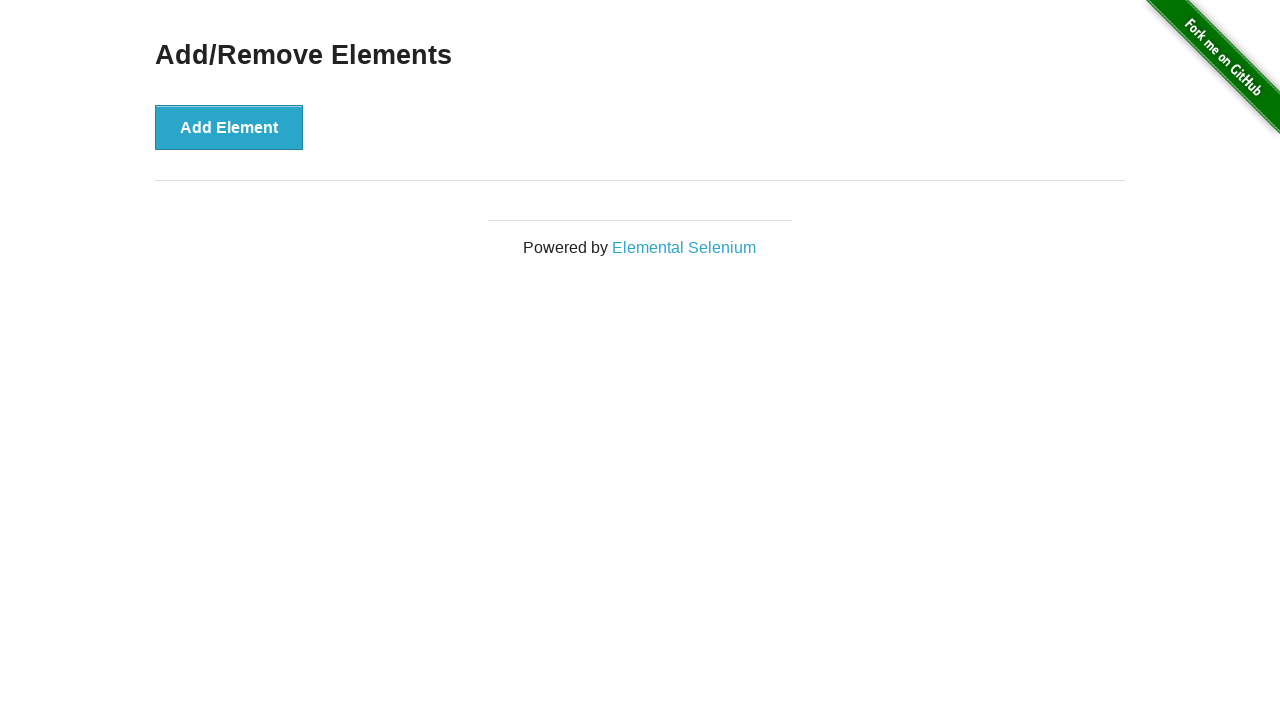